Tests JavaScript alert handling by triggering an alert and accepting it

Starting URL: https://www.tutorialspoint.com/selenium/practice/alerts.php

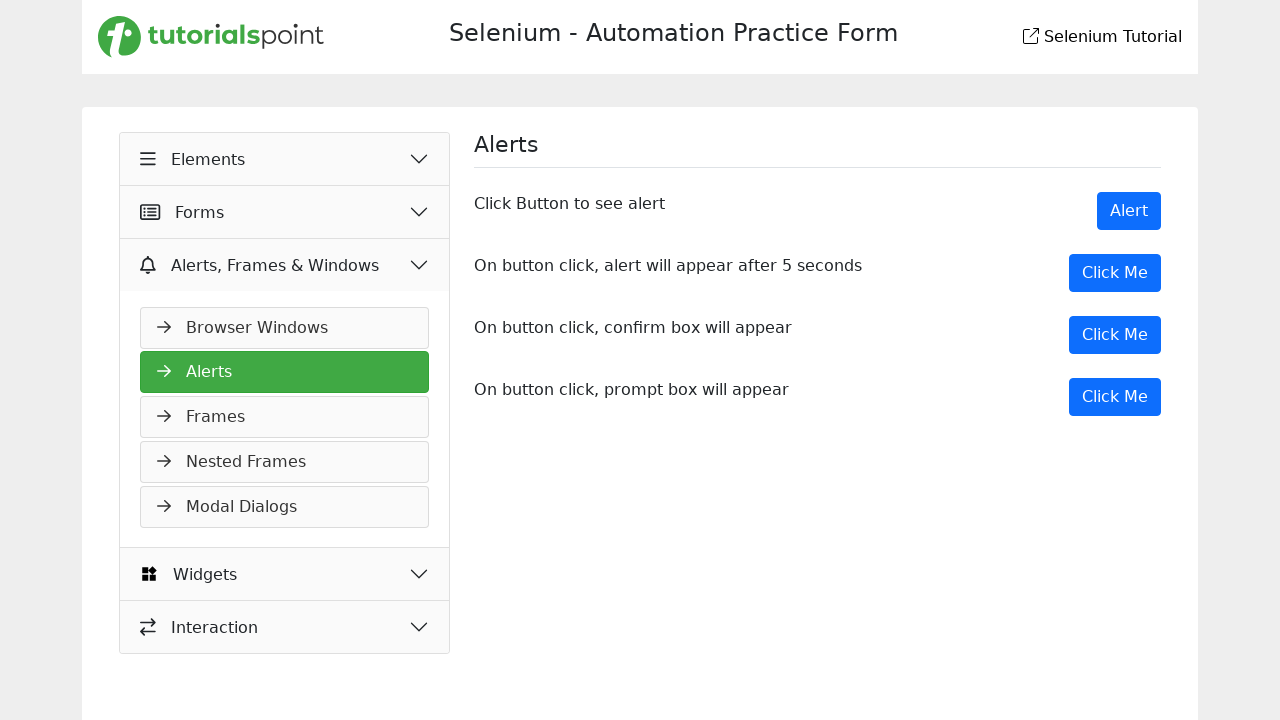

Set up dialog handler to automatically accept alerts
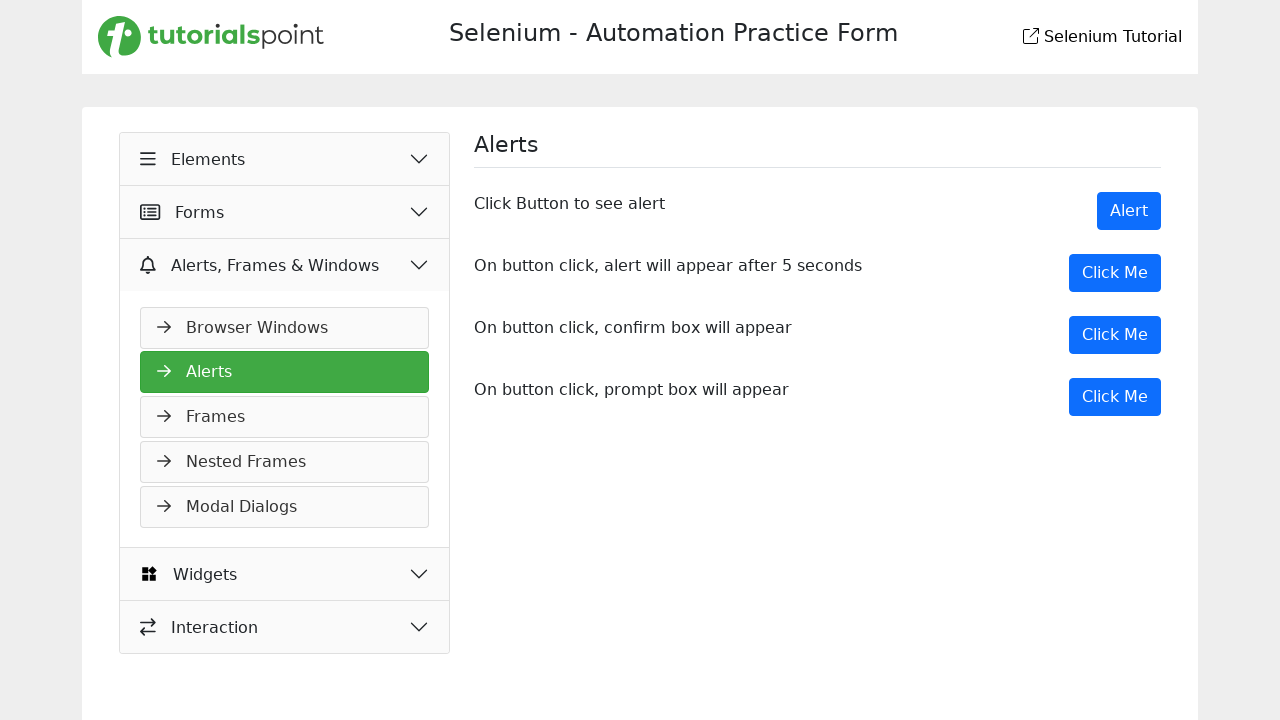

Clicked button to trigger JavaScript alert at (1129, 211) on (//div/button)[1]
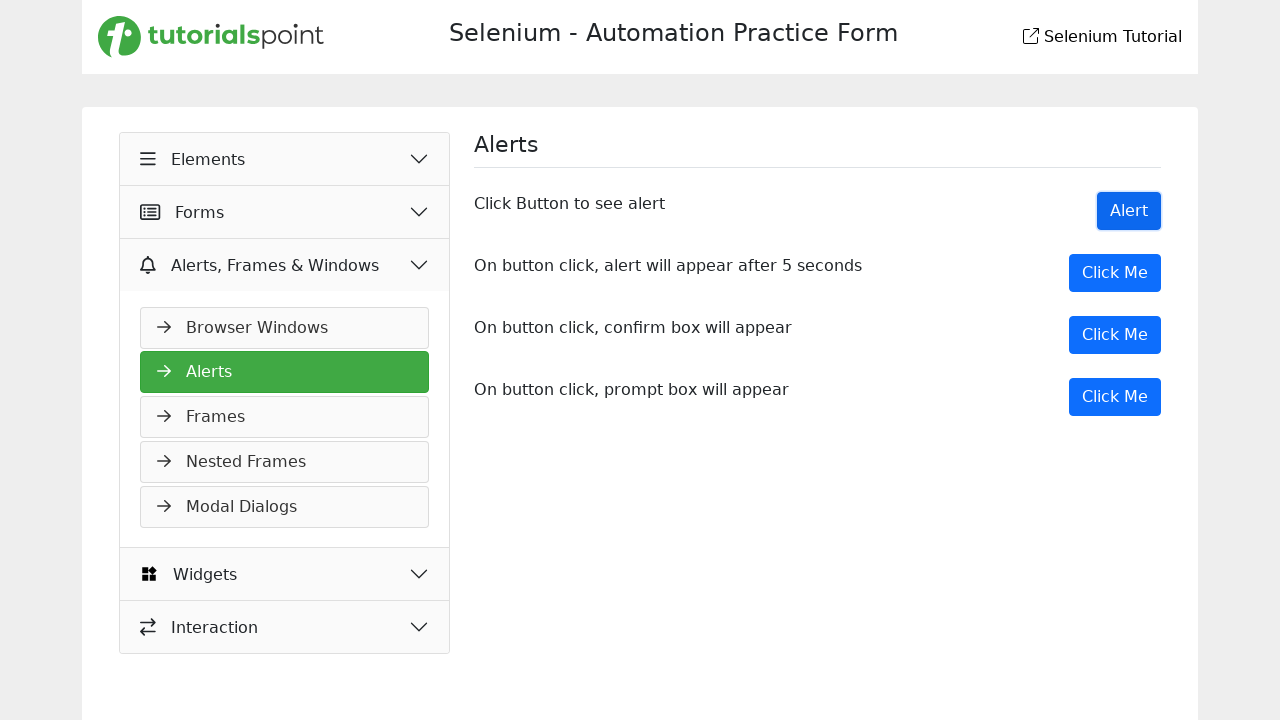

Waited for alert to be processed
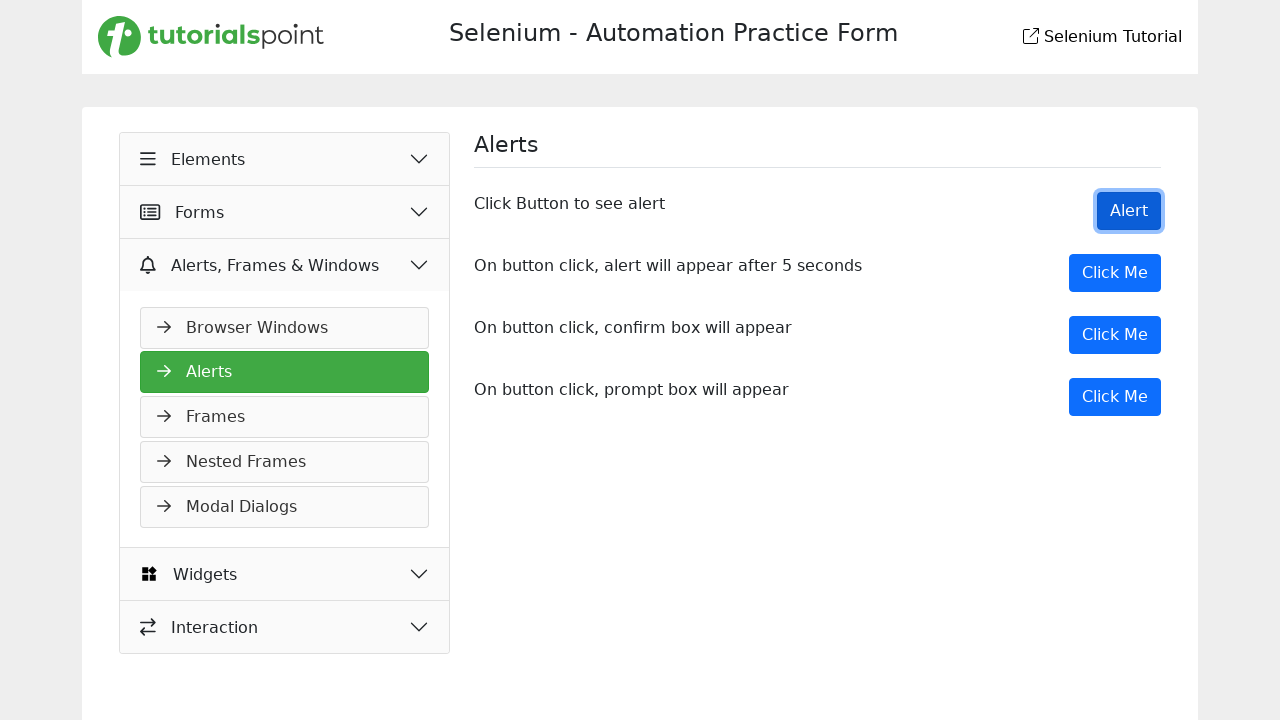

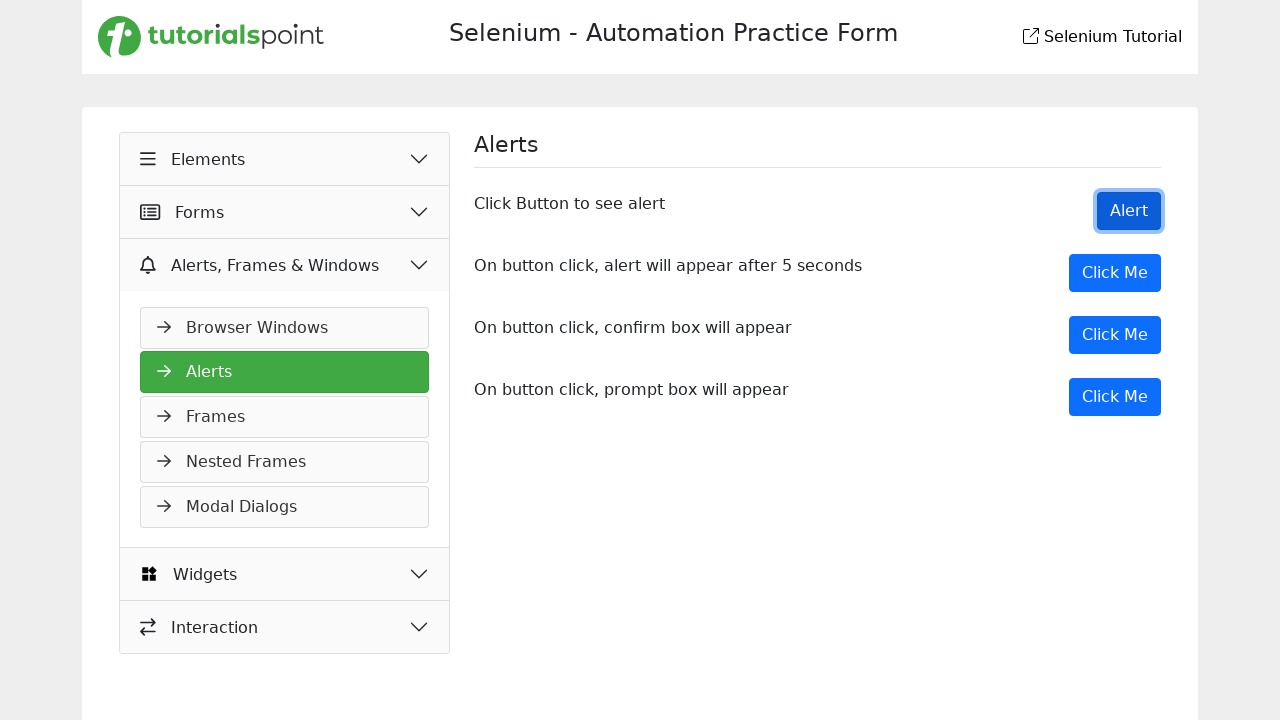